Fills out a form with first name, last name, and email fields, then submits it

Starting URL: http://secure-retreat-92358.herokuapp.com/

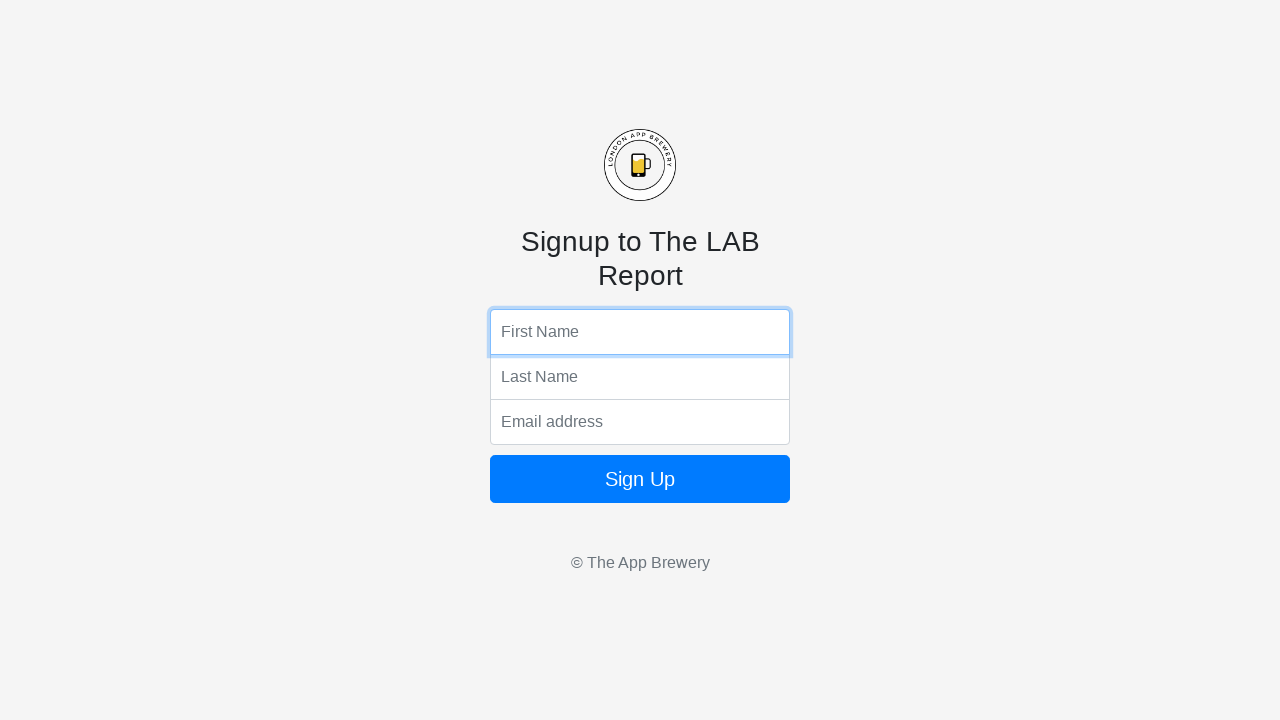

Filled first name field with 'Mayson' on xpath=/html/body/form/input[1]
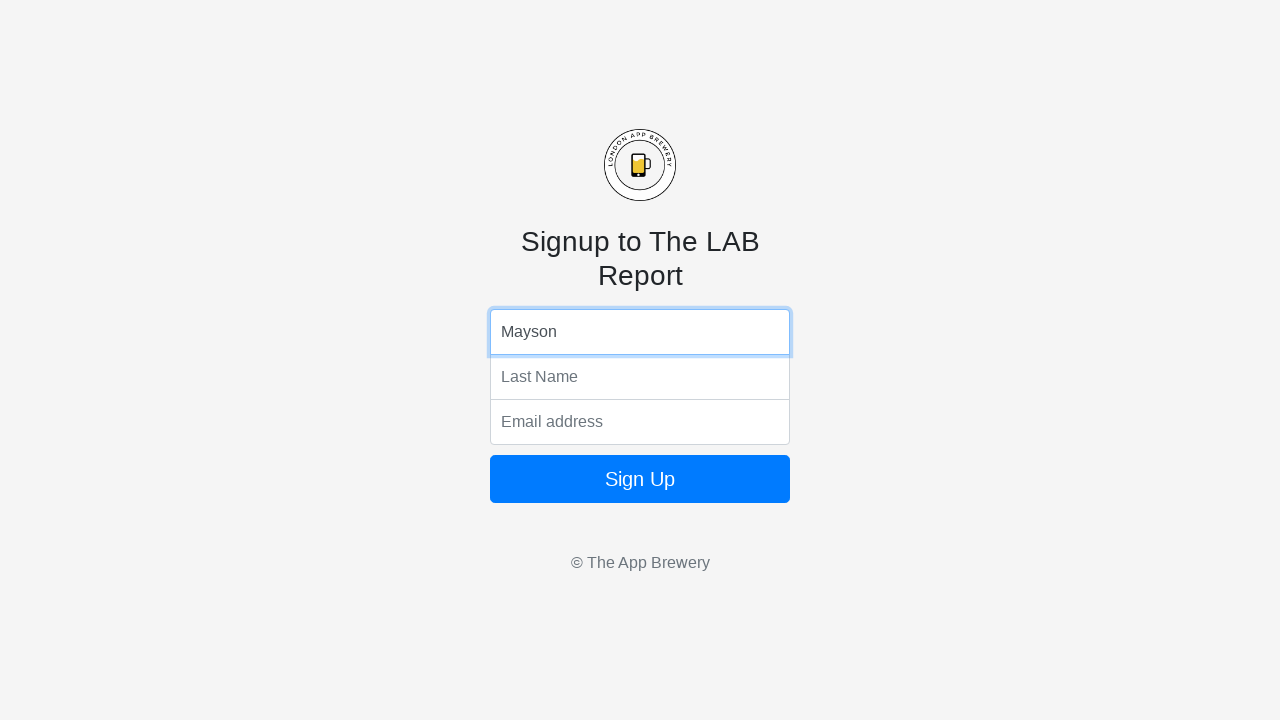

Filled last name field with 'Petherson' on xpath=/html/body/form/input[2]
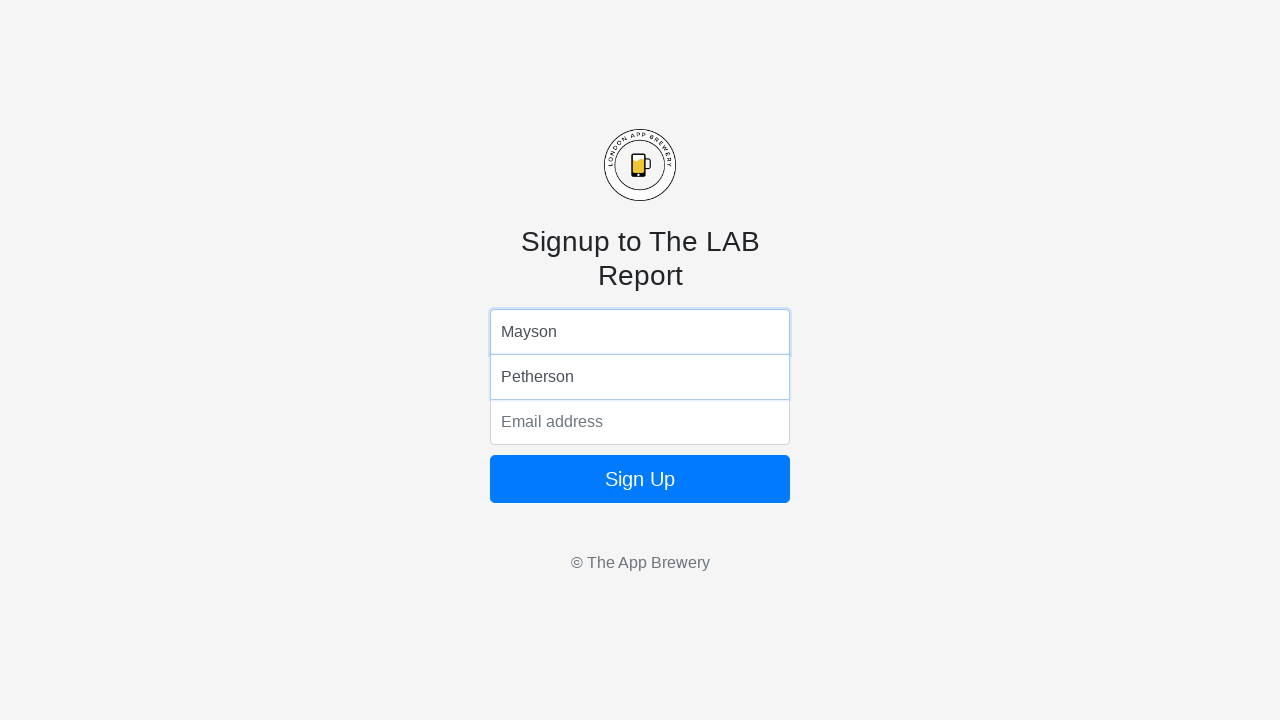

Filled email field with 'testuser947@example.com' on xpath=/html/body/form/input[3]
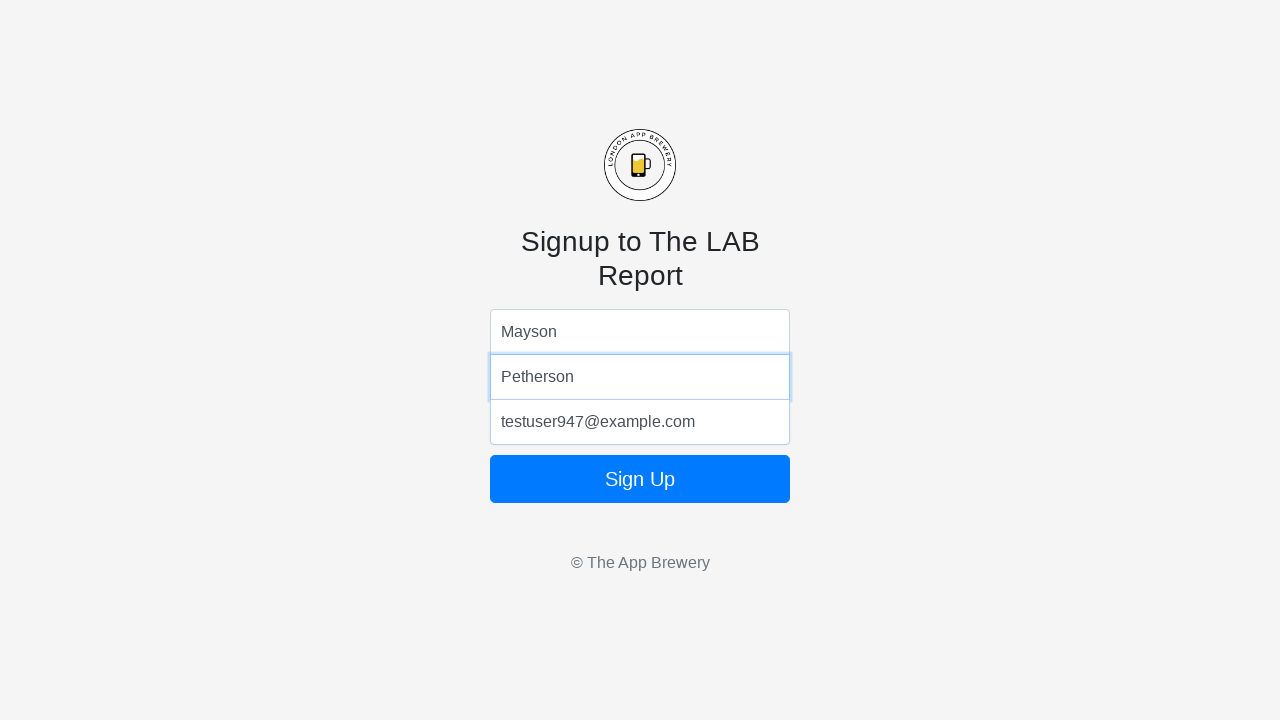

Submitted form by pressing Enter on submit button on xpath=/html/body/form/button
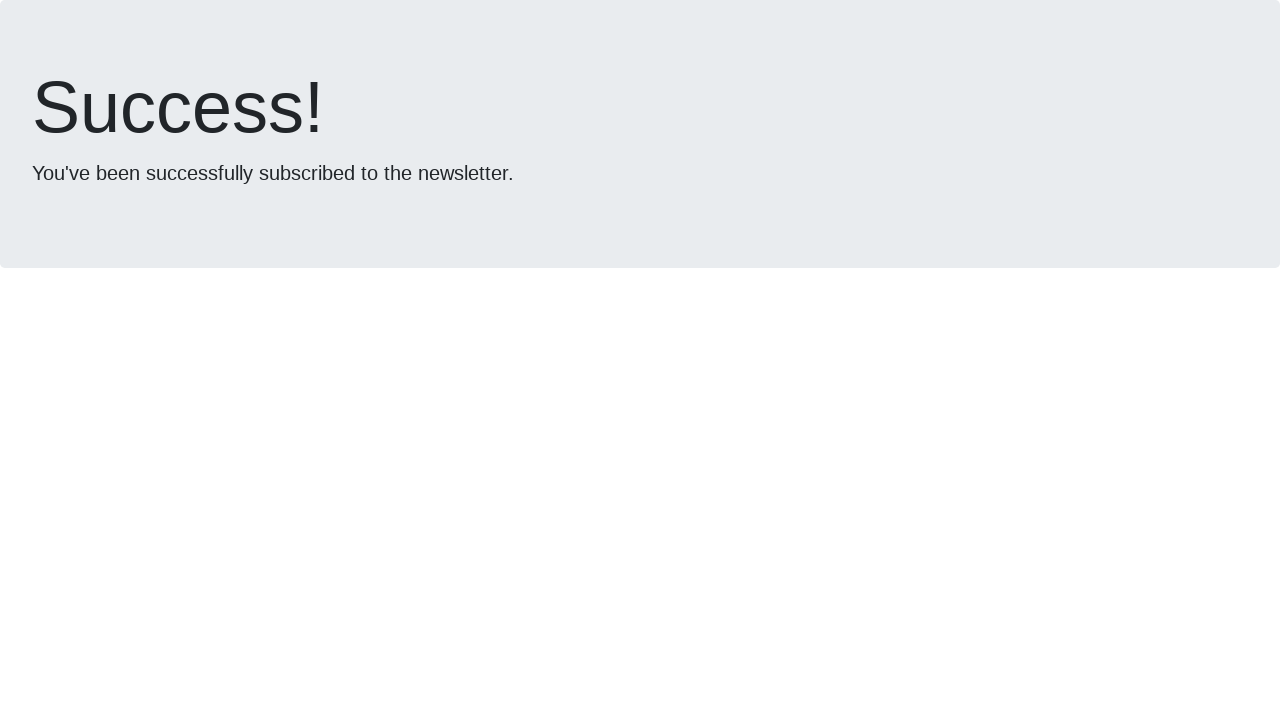

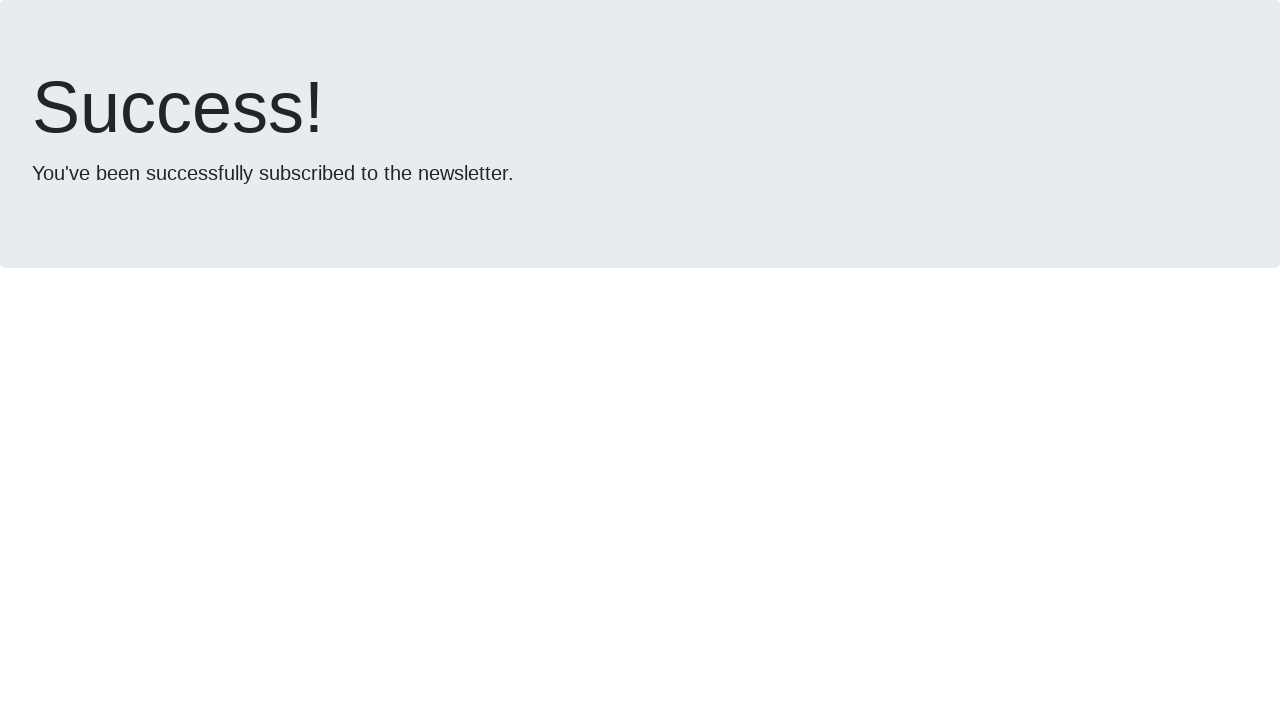